Navigates to Hanbit book search results page and clicks the "more" button to load additional results, then verifies book listings are displayed.

Starting URL: https://www.hanbit.co.kr/search/search_list.html?keyword=파이썬

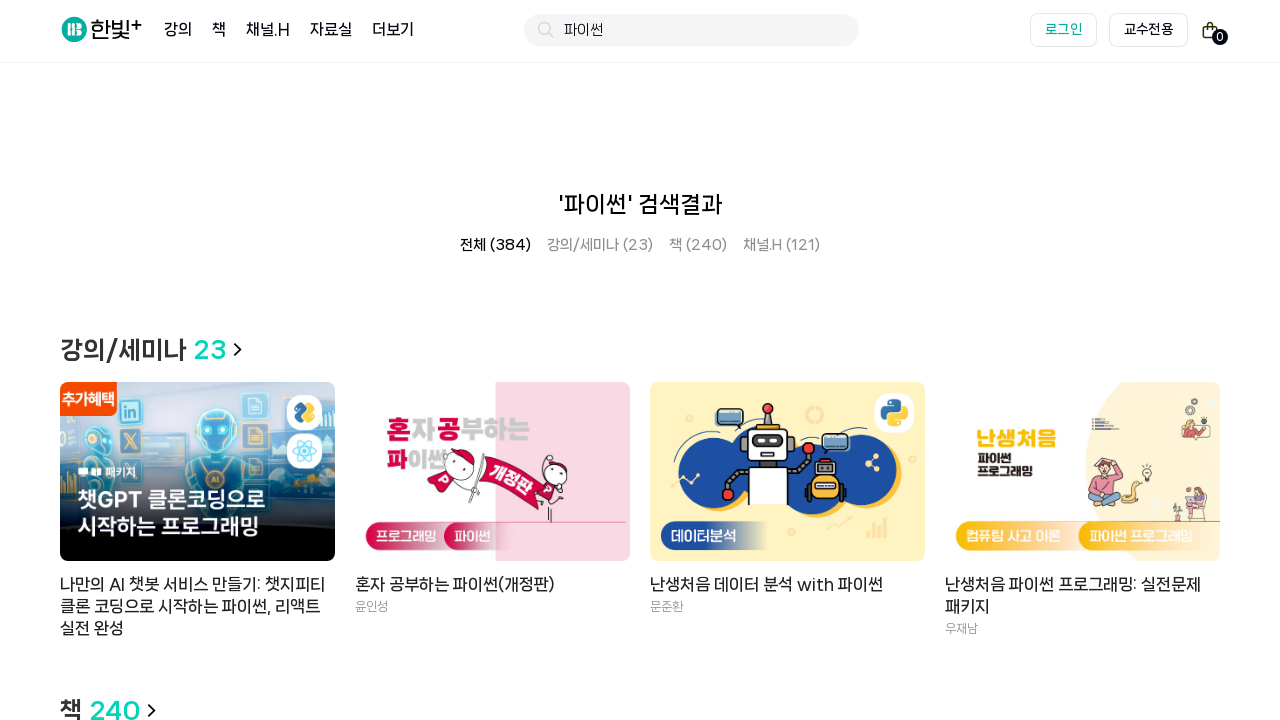

Waited for 'more' button to be available on search results page
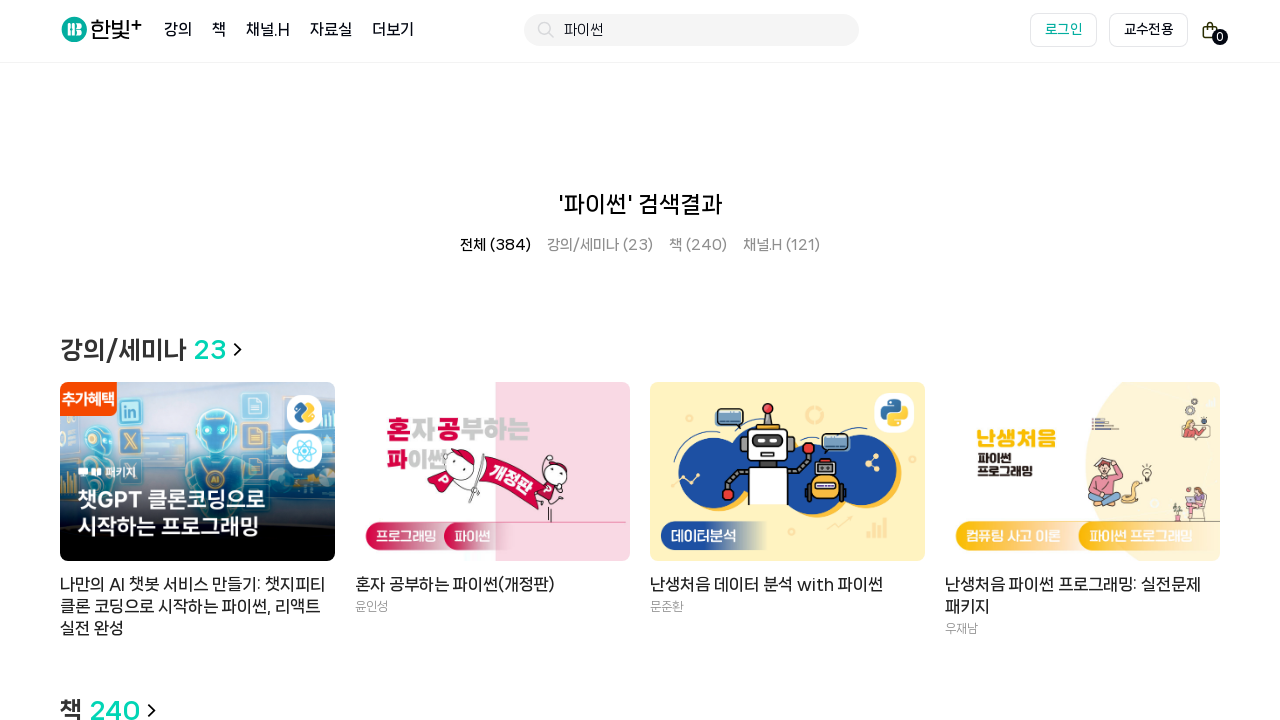

Clicked the 'more' button to load additional book results at (698, 245) on xpath=//*[@id="container"]/div[1]/ul/li[3]/a
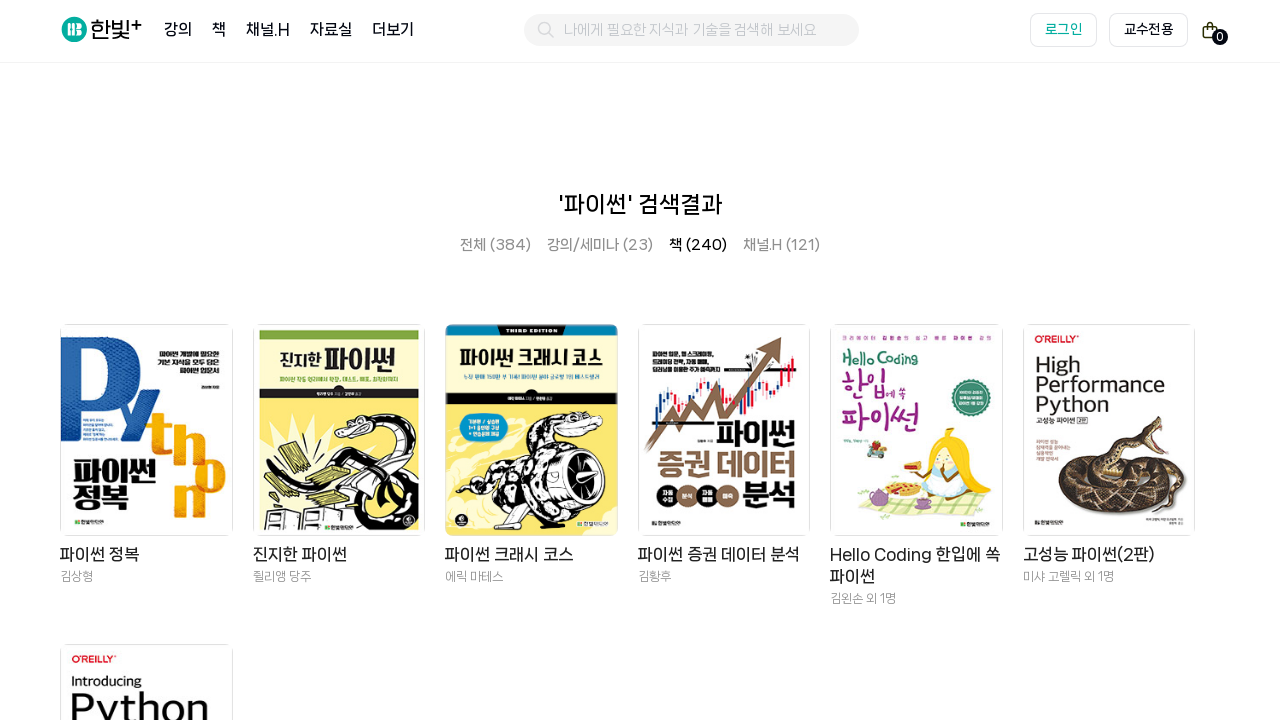

Additional book listings loaded and visible
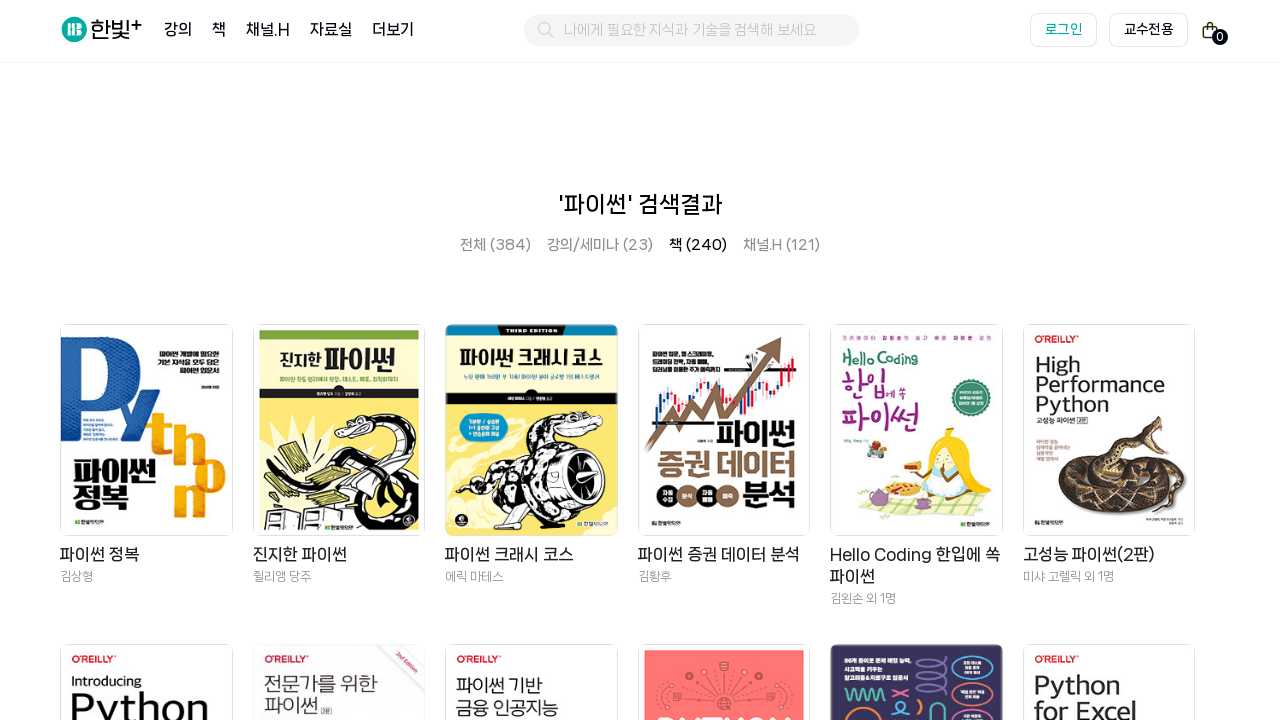

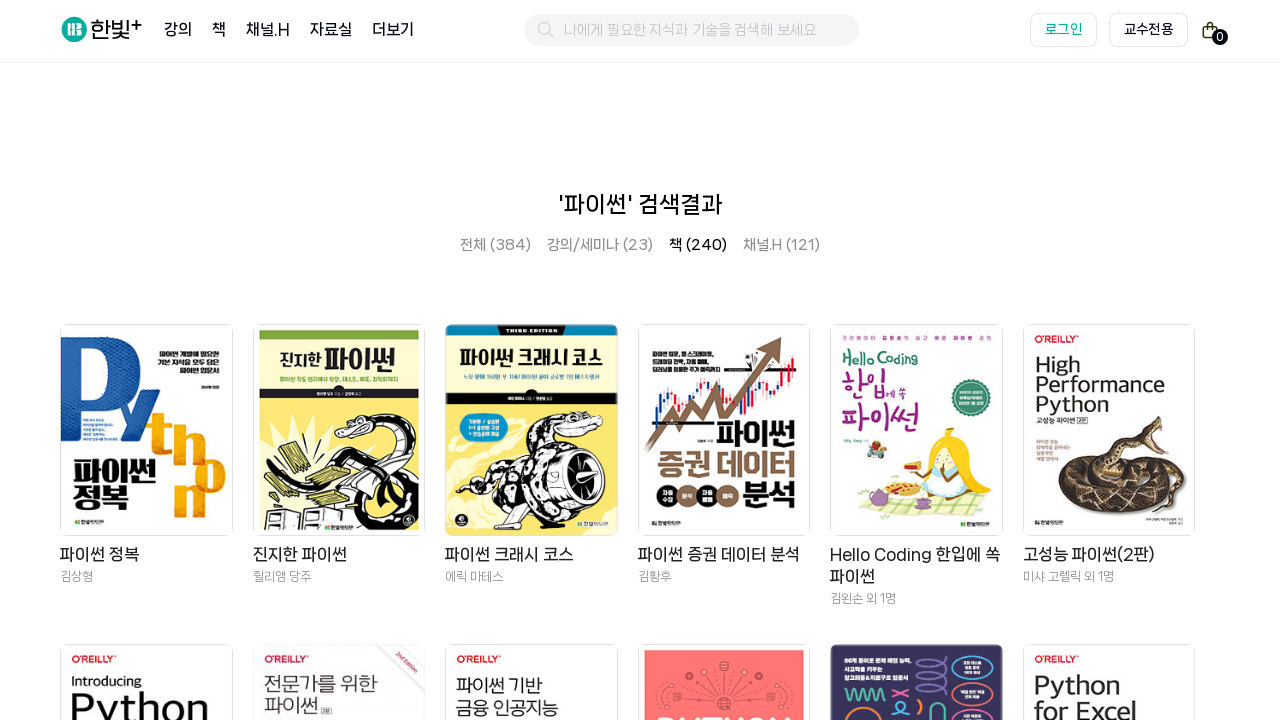